Tests multi-selection functionality by holding Control key and clicking multiple items in a selectable list

Starting URL: https://jqueryui.com/selectable/

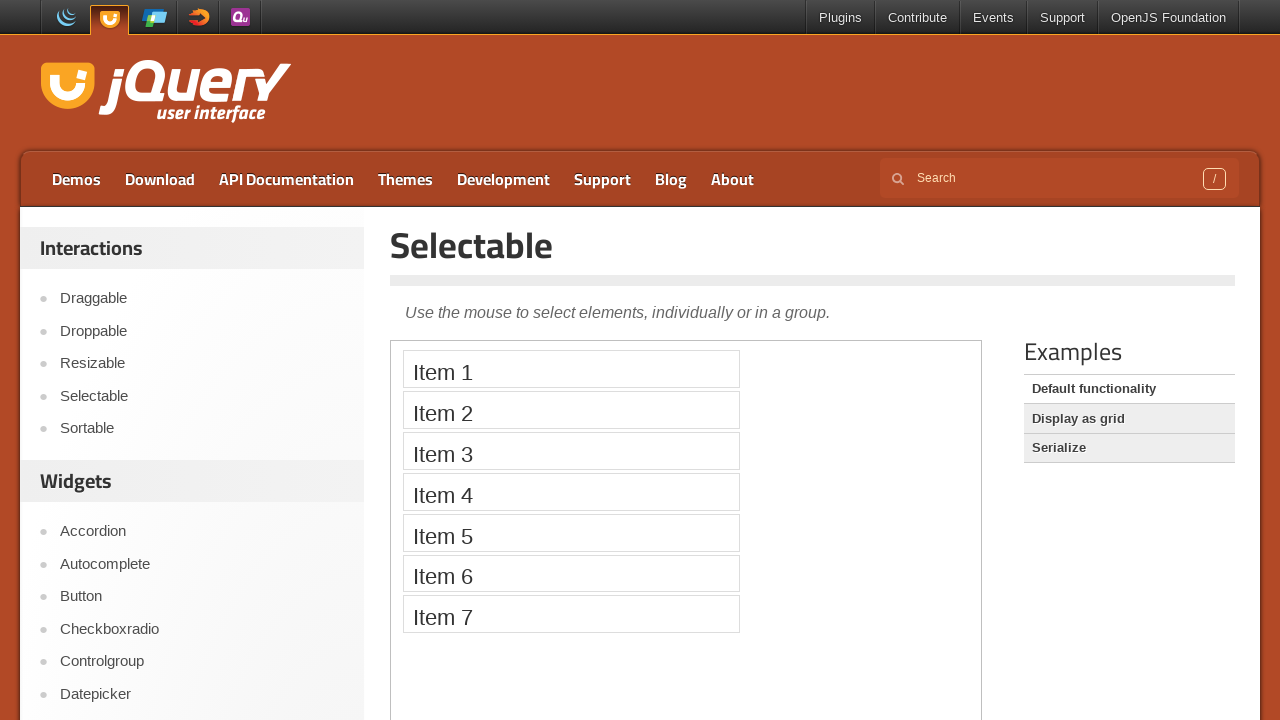

Located iframe containing selectable demo
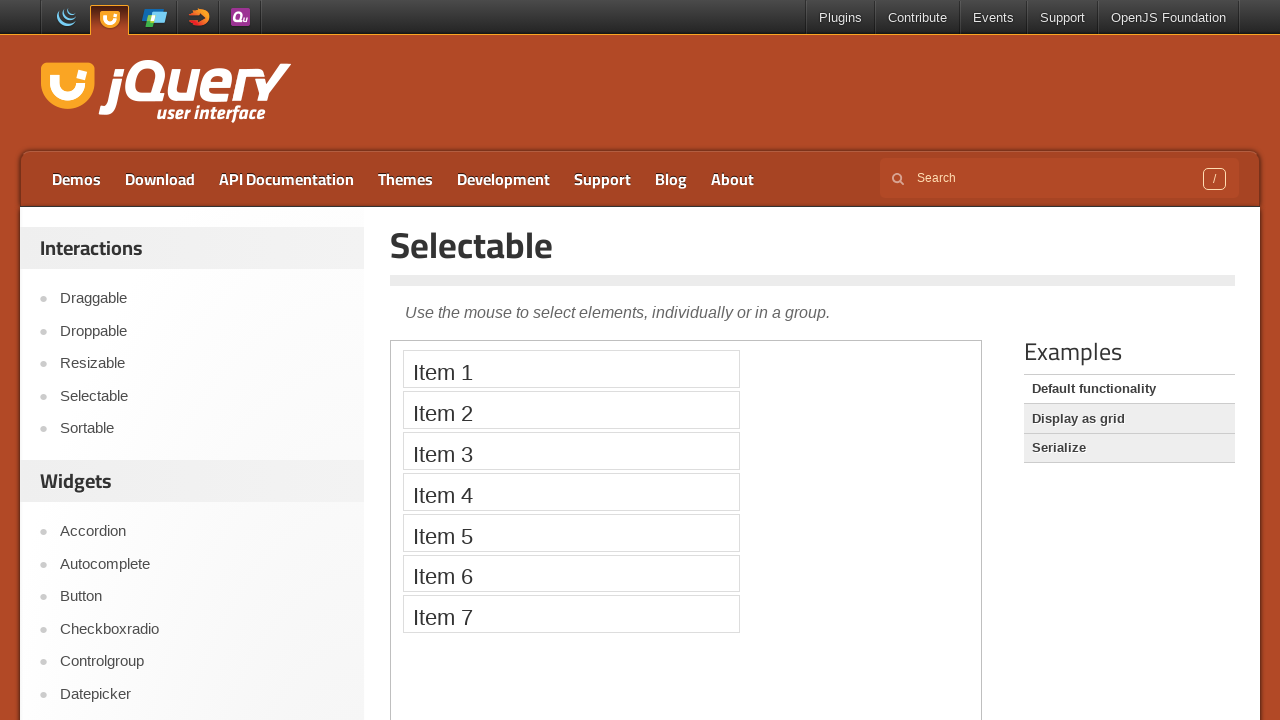

Pressed Control key down to enable multi-selection
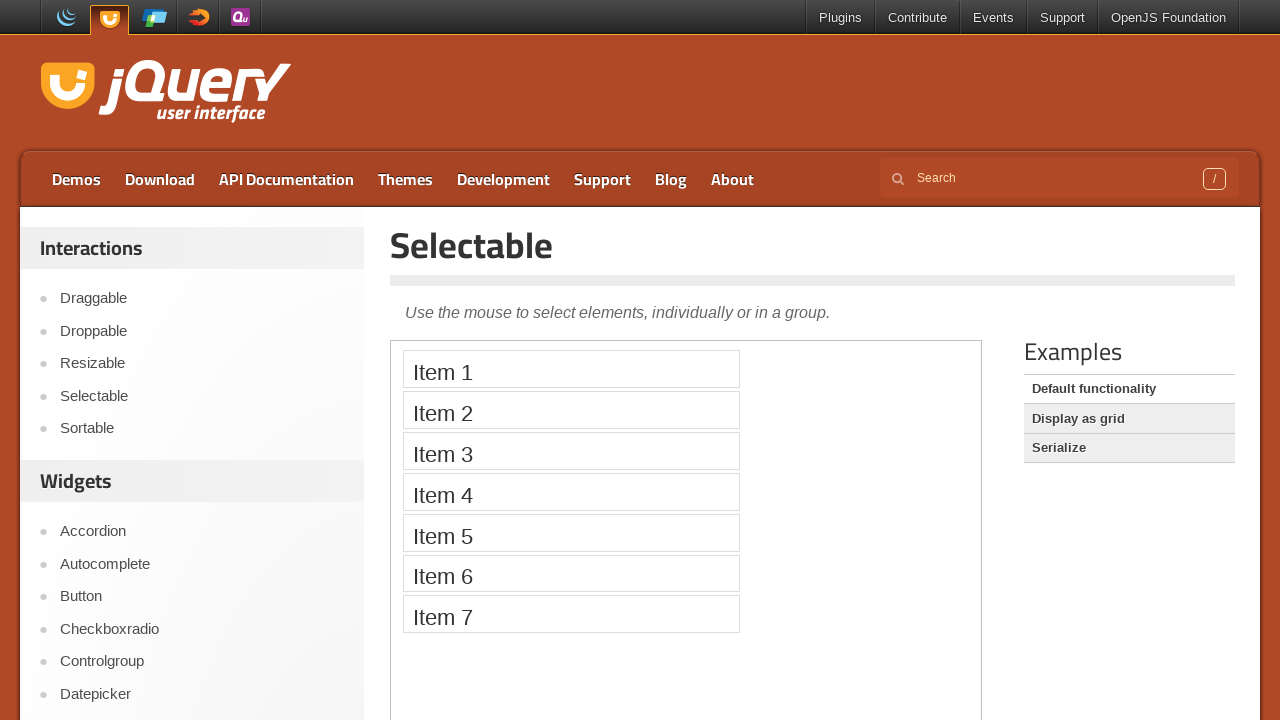

Clicked Item 1 while Control key held at (571, 369) on iframe >> nth=0 >> internal:control=enter-frame >> xpath=//li[contains(.,'Item 1
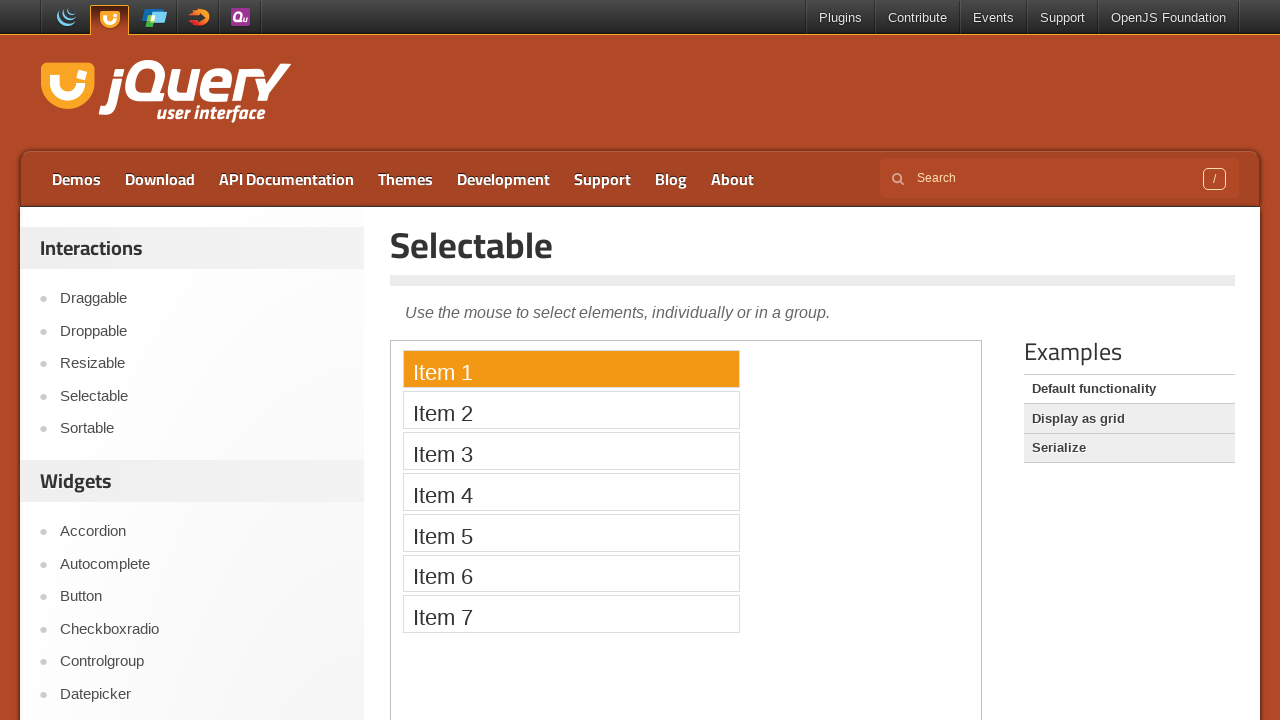

Clicked Item 3 while Control key held at (571, 451) on iframe >> nth=0 >> internal:control=enter-frame >> xpath=//li[contains(.,'Item 3
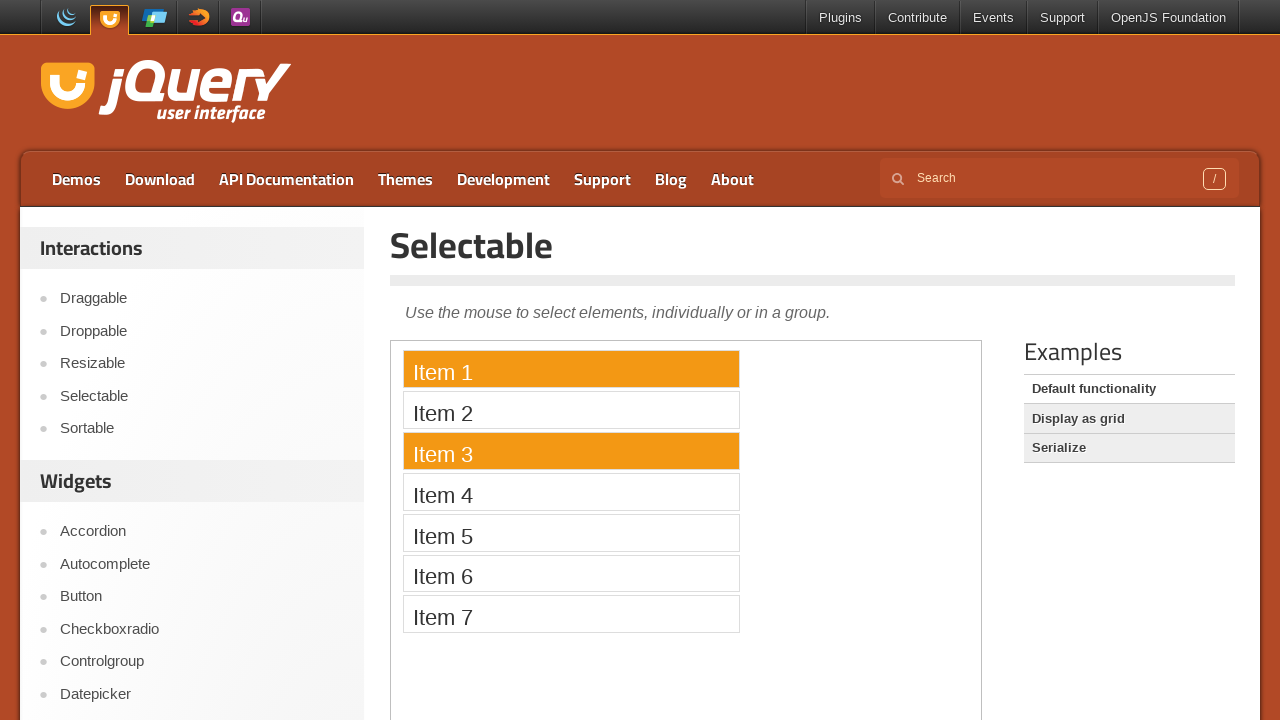

Clicked Item 5 while Control key held at (571, 532) on iframe >> nth=0 >> internal:control=enter-frame >> xpath=//li[contains(.,'Item 5
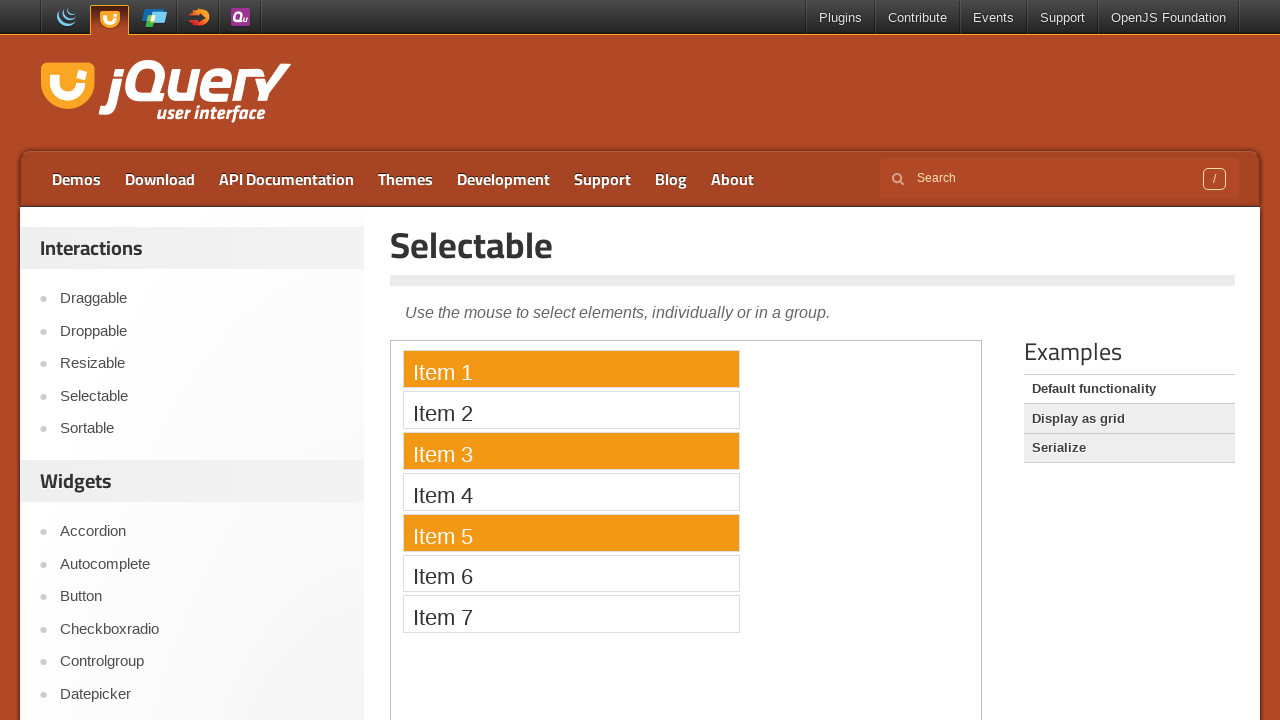

Clicked Item 7 while Control key held at (571, 614) on iframe >> nth=0 >> internal:control=enter-frame >> xpath=//li[contains(.,'Item 7
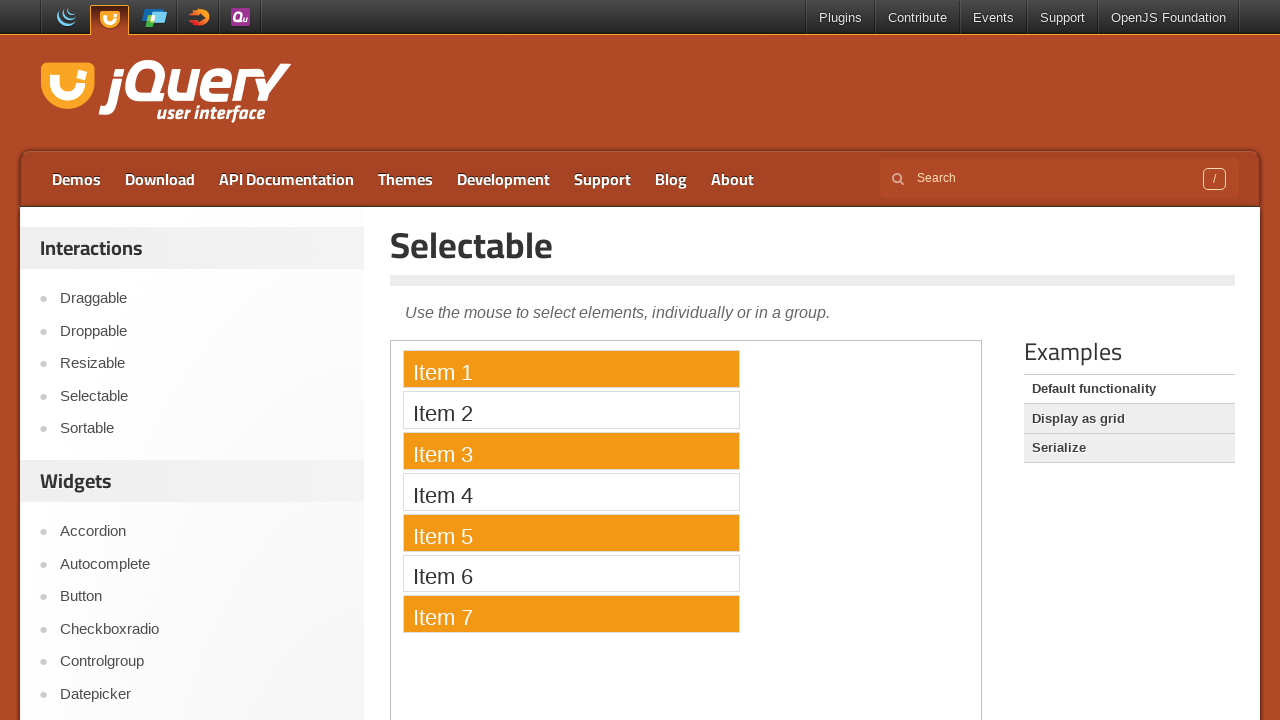

Released Control key to complete multi-selection
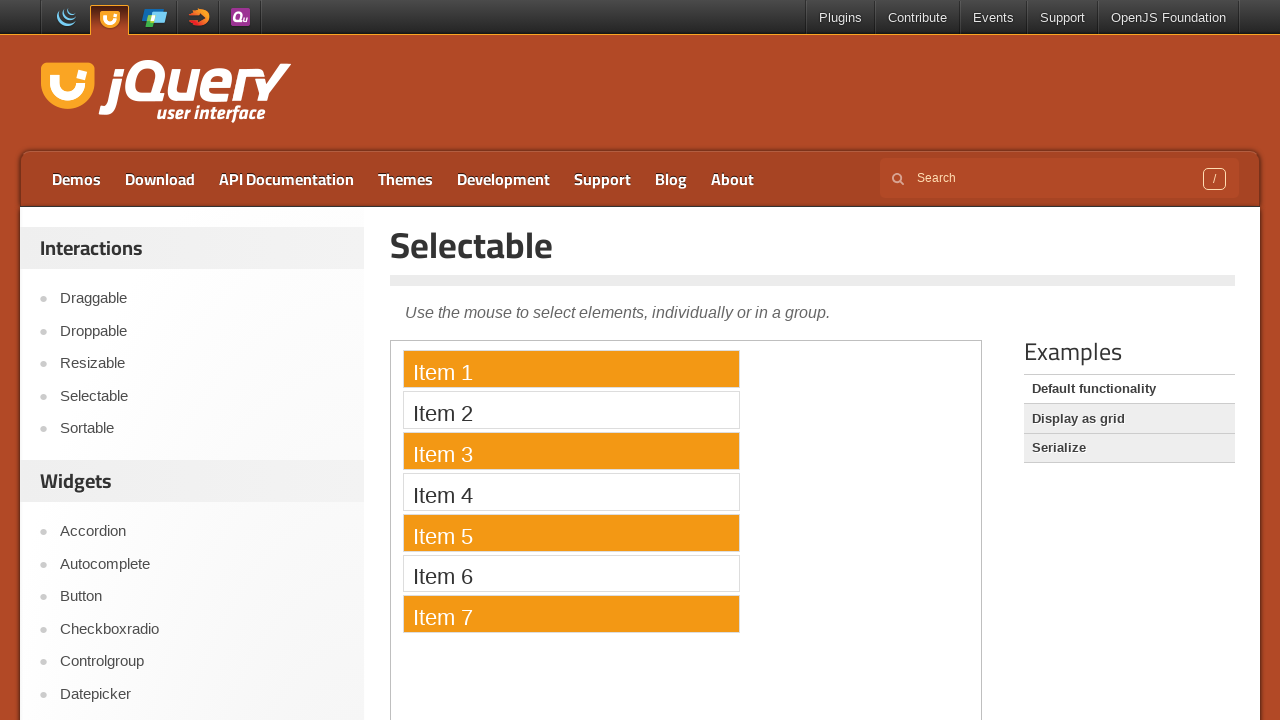

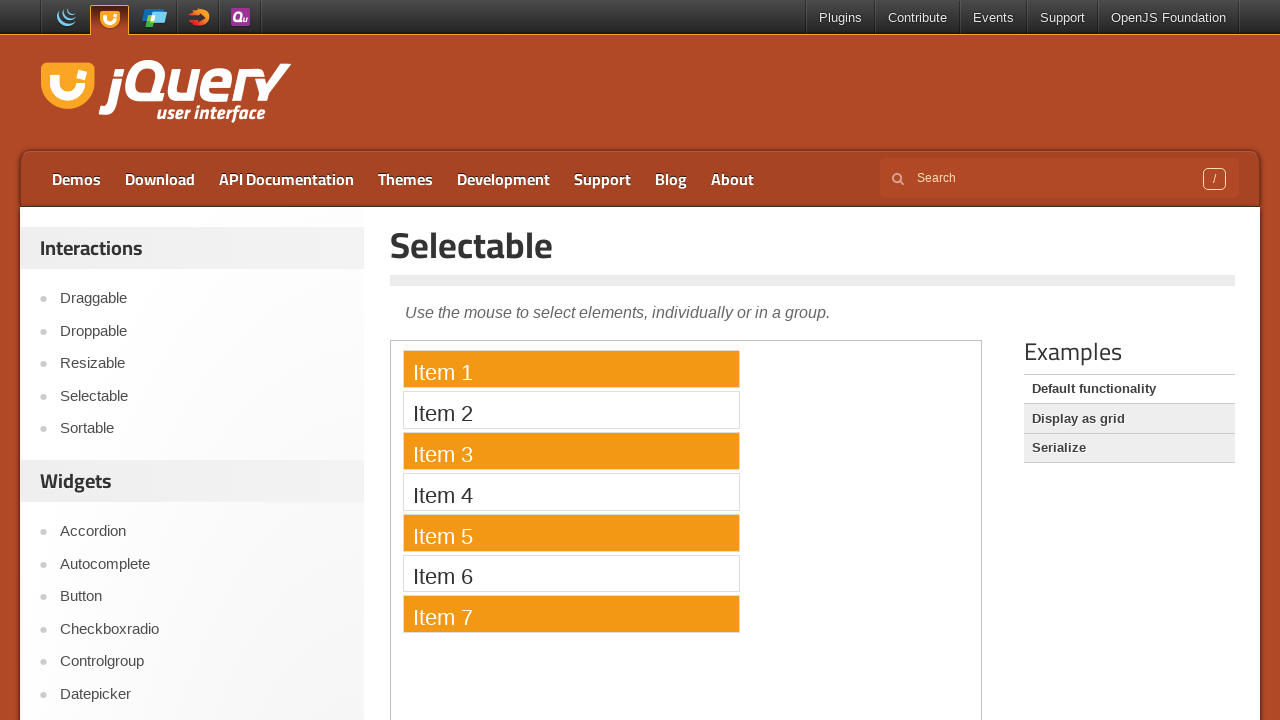